Tests a math-based form by reading two numbers from the page, selecting their sum from a dropdown, and clicking the submit button

Starting URL: https://suninjuly.github.io/selects1.html

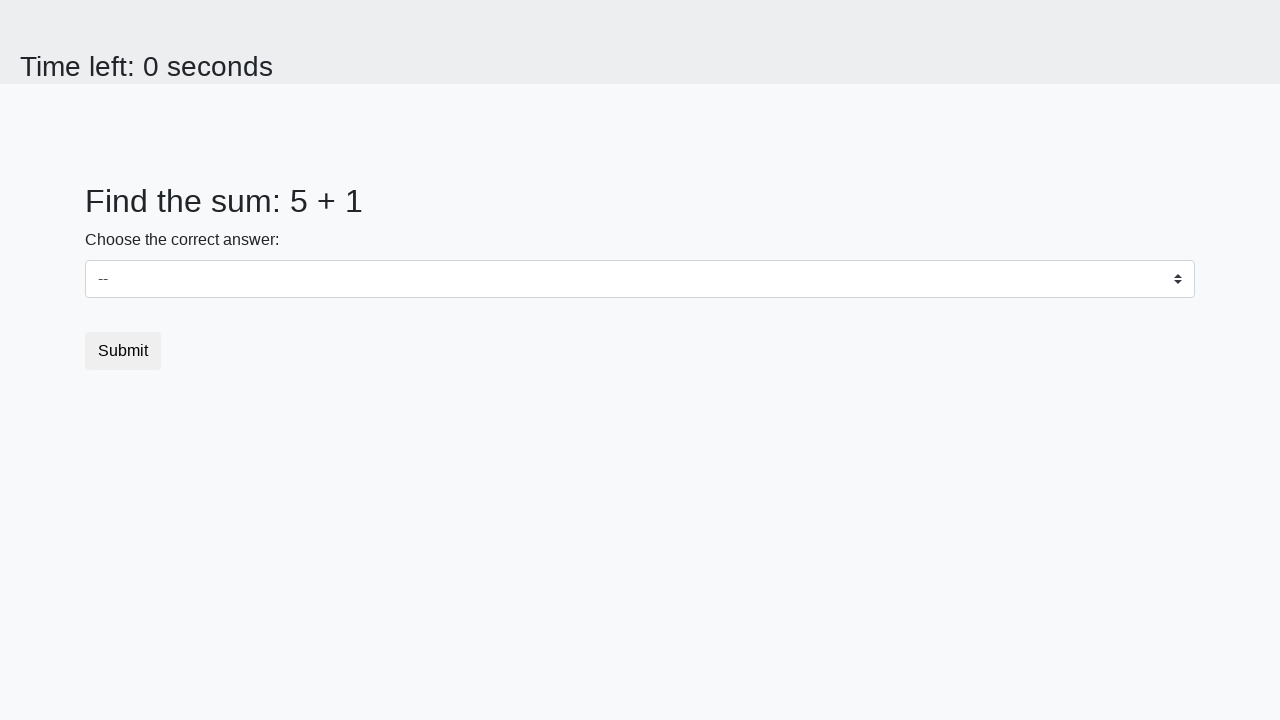

Read first number from #num1 element
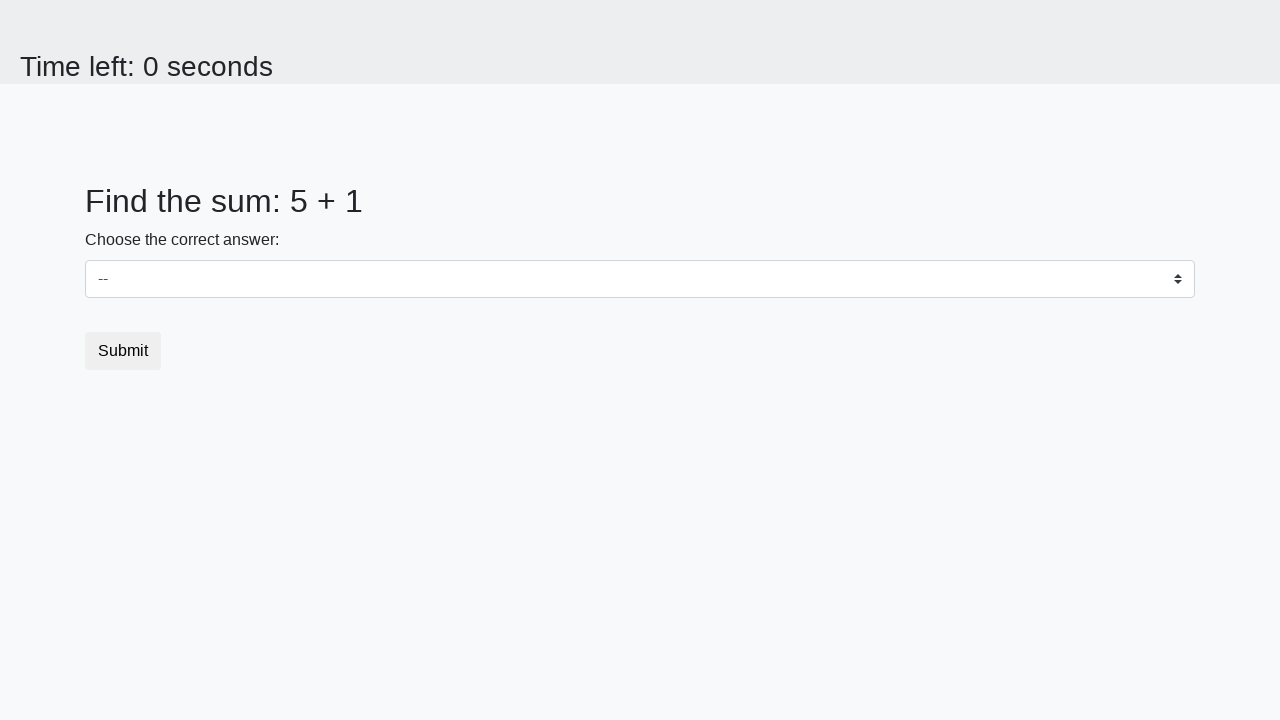

Read second number from #num2 element
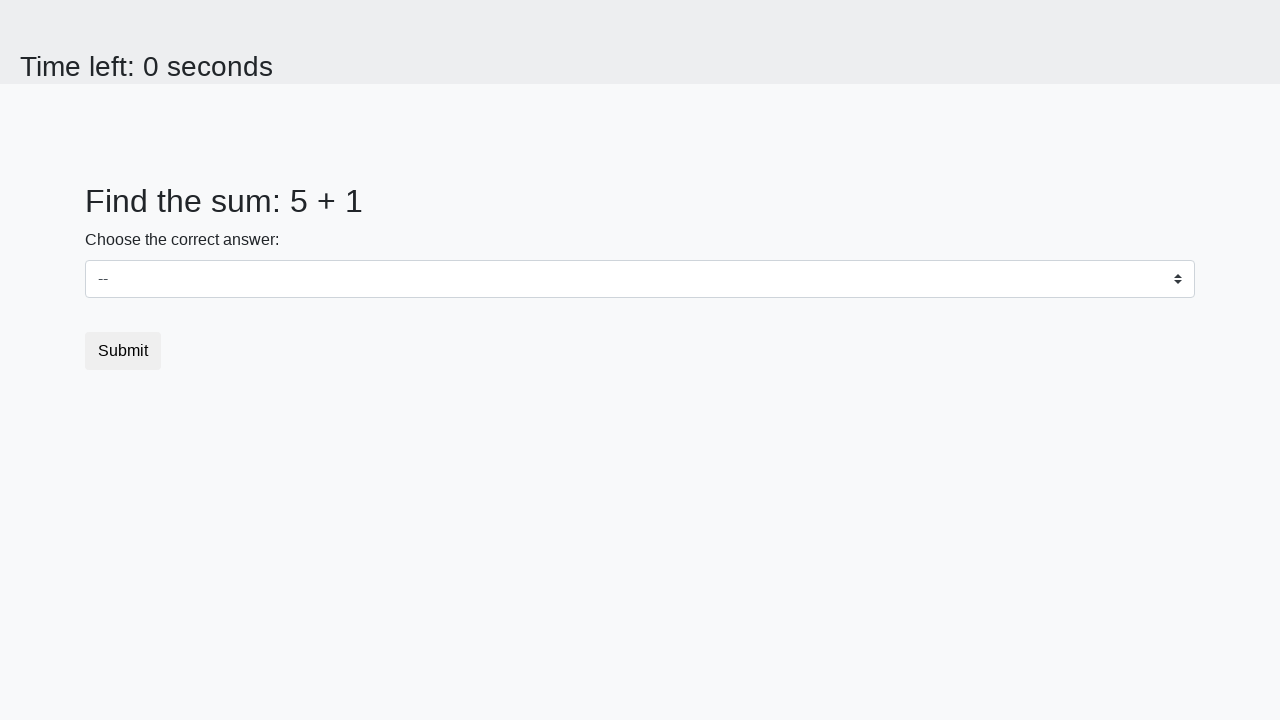

Calculated sum: 5 + 1 = 6
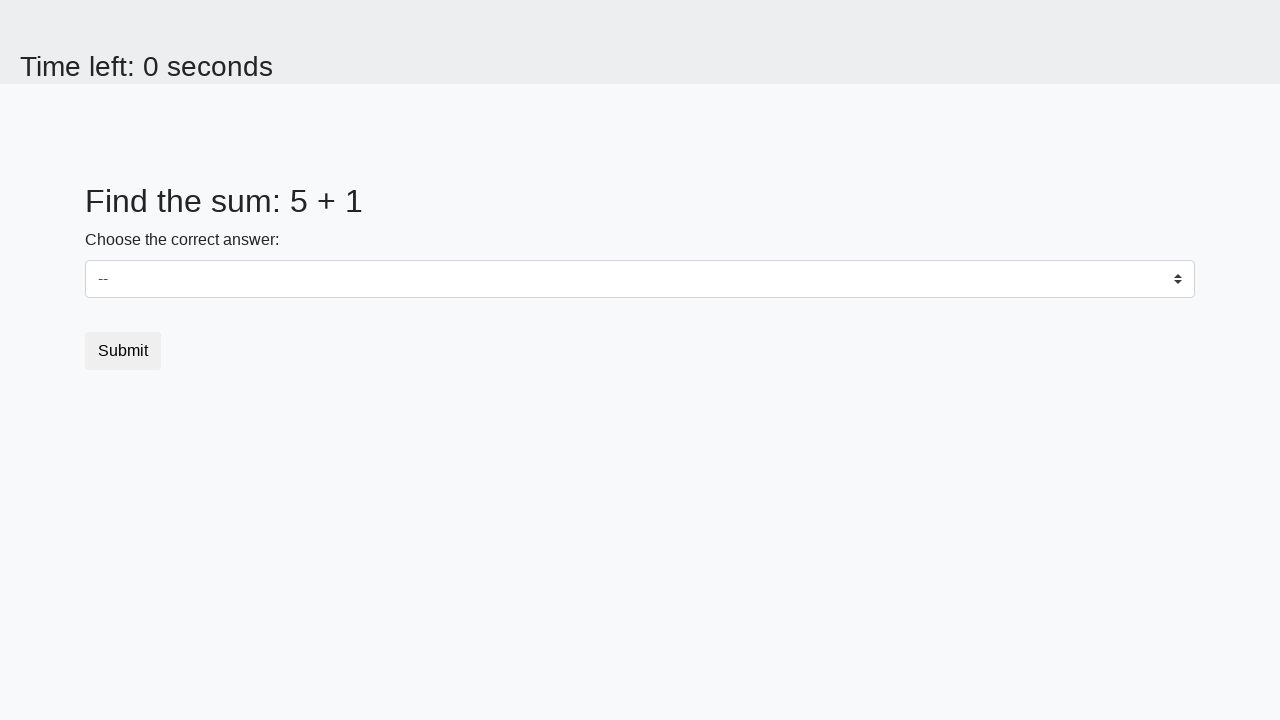

Selected sum value '6' from dropdown on select
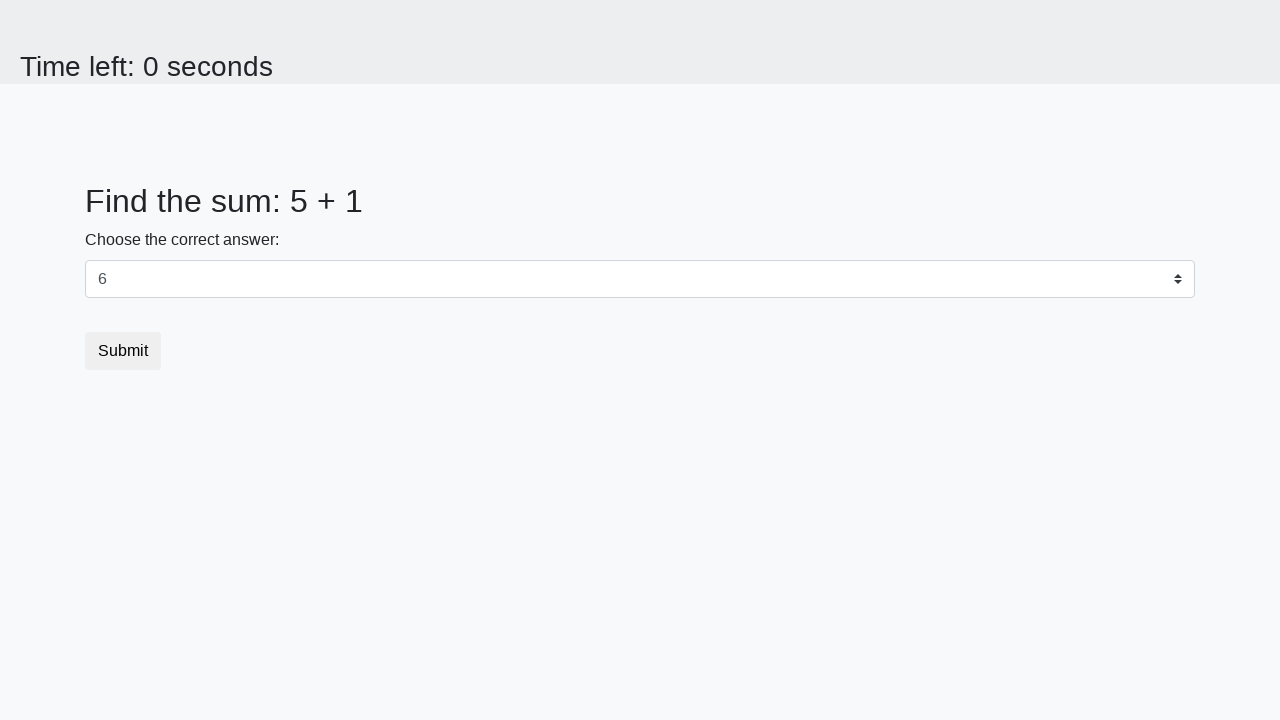

Clicked submit button at (123, 351) on button
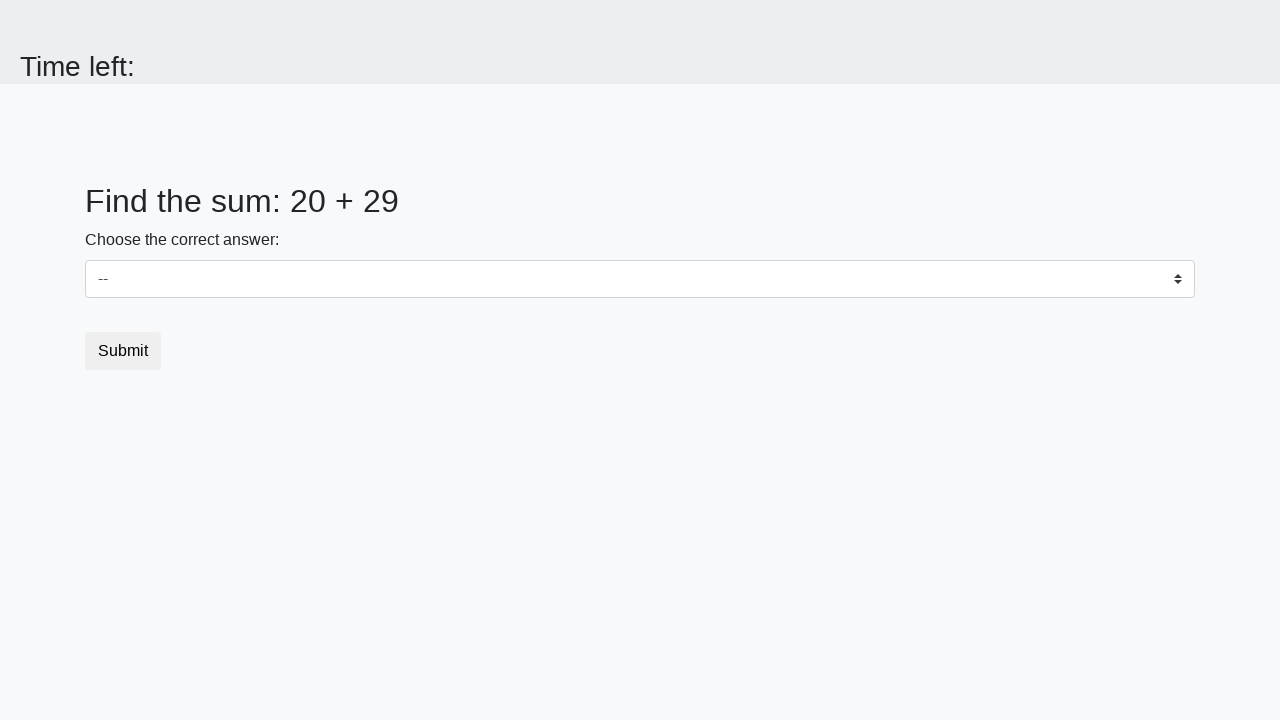

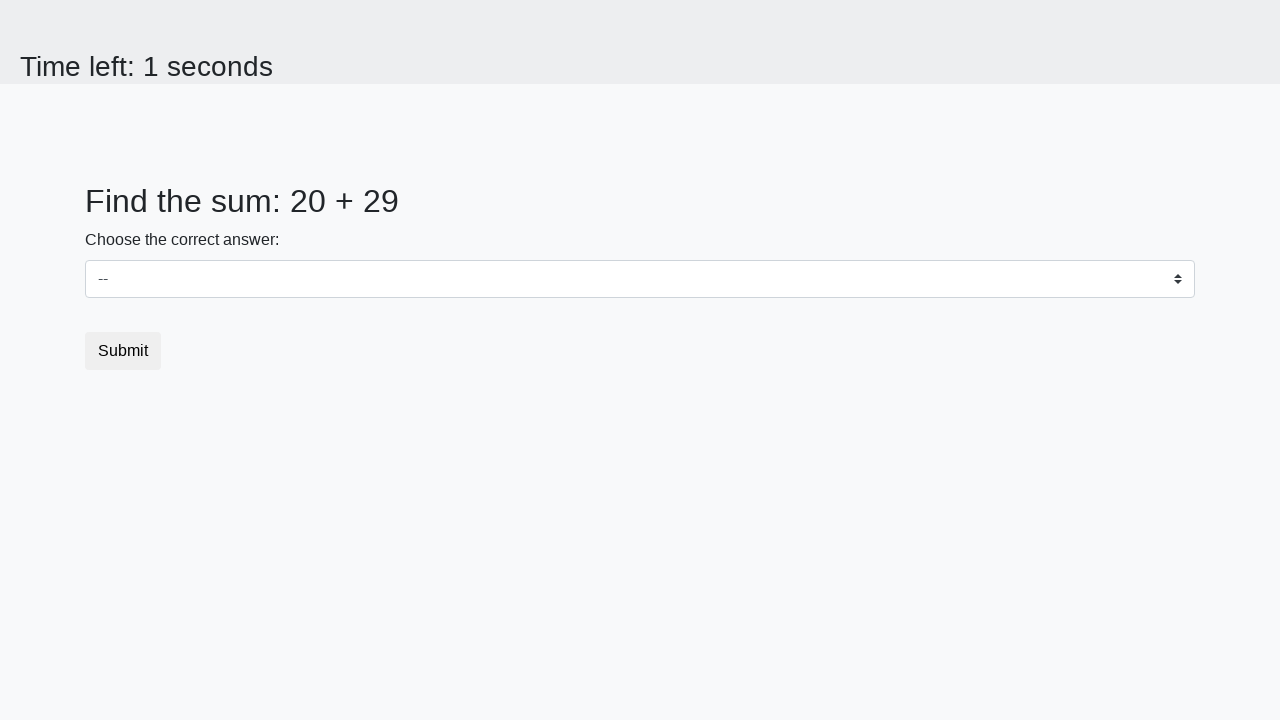